Navigates to the Apple homepage and clicks on the iPhone products link in the global navigation

Starting URL: https://www.apple.com/

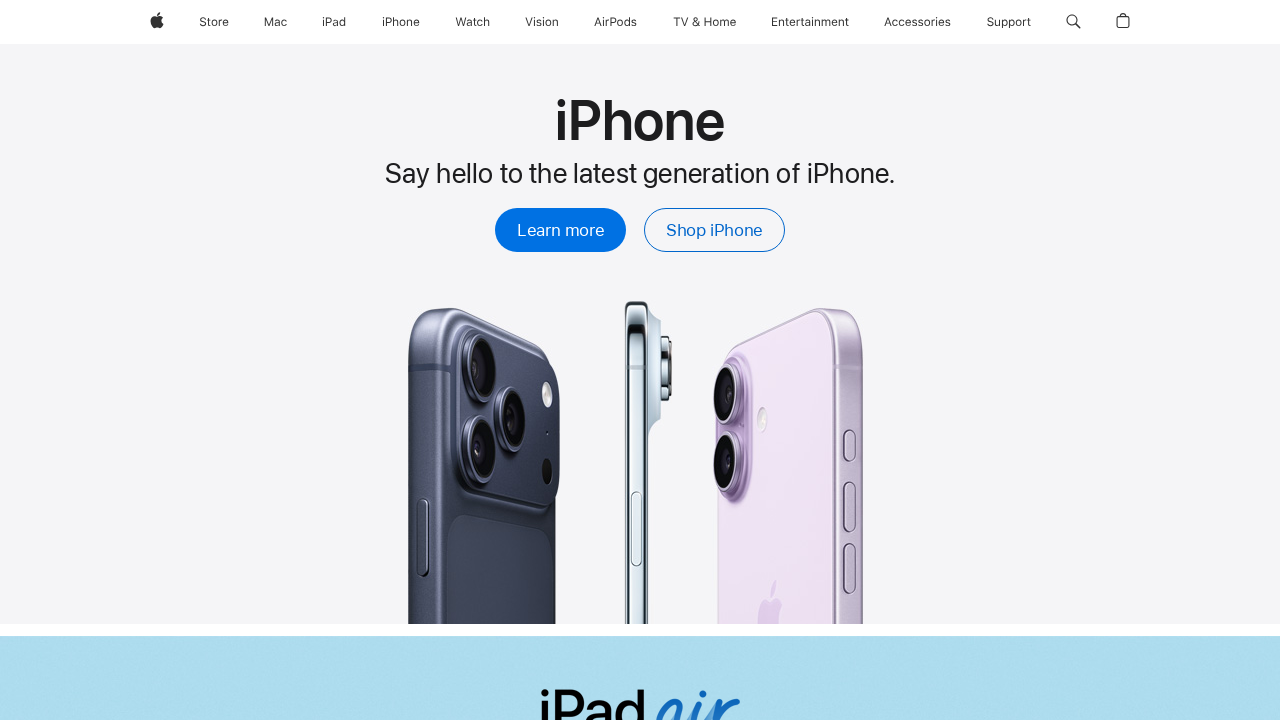

Navigated to Apple homepage
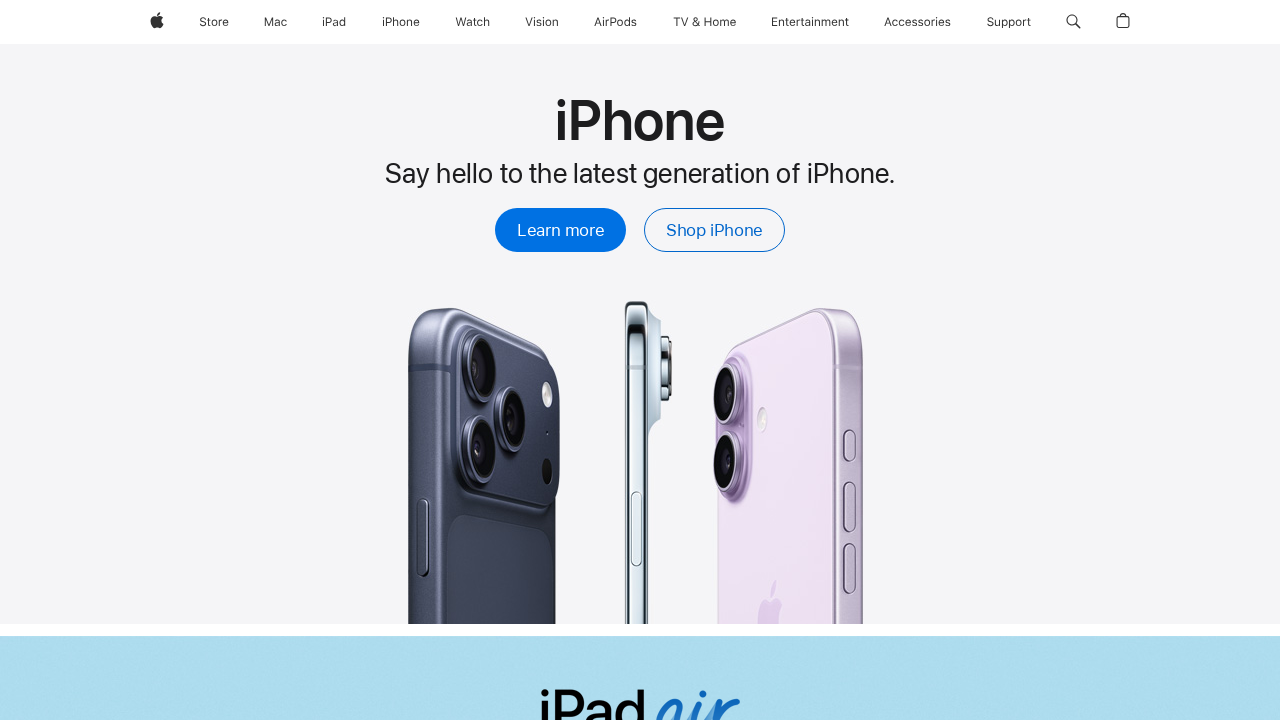

iPhone link in global navigation became visible
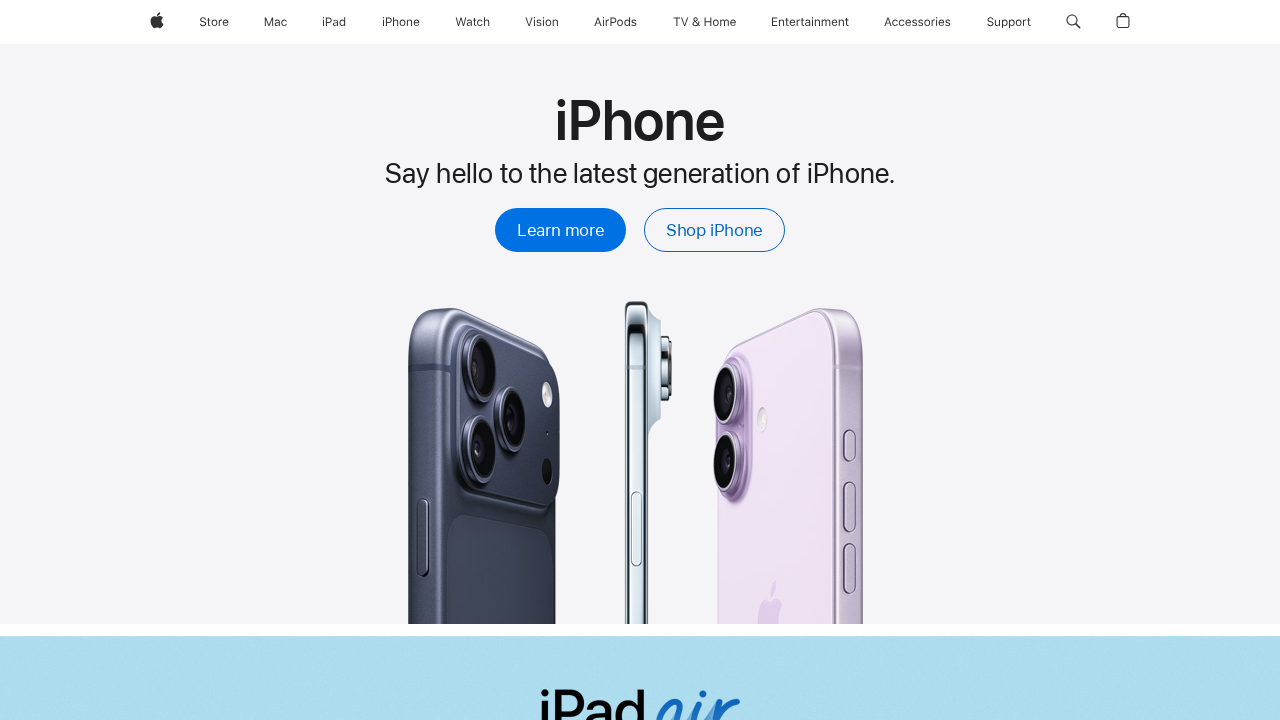

Clicked iPhone products link in global navigation at (401, 22) on a.globalnav-link-iphone
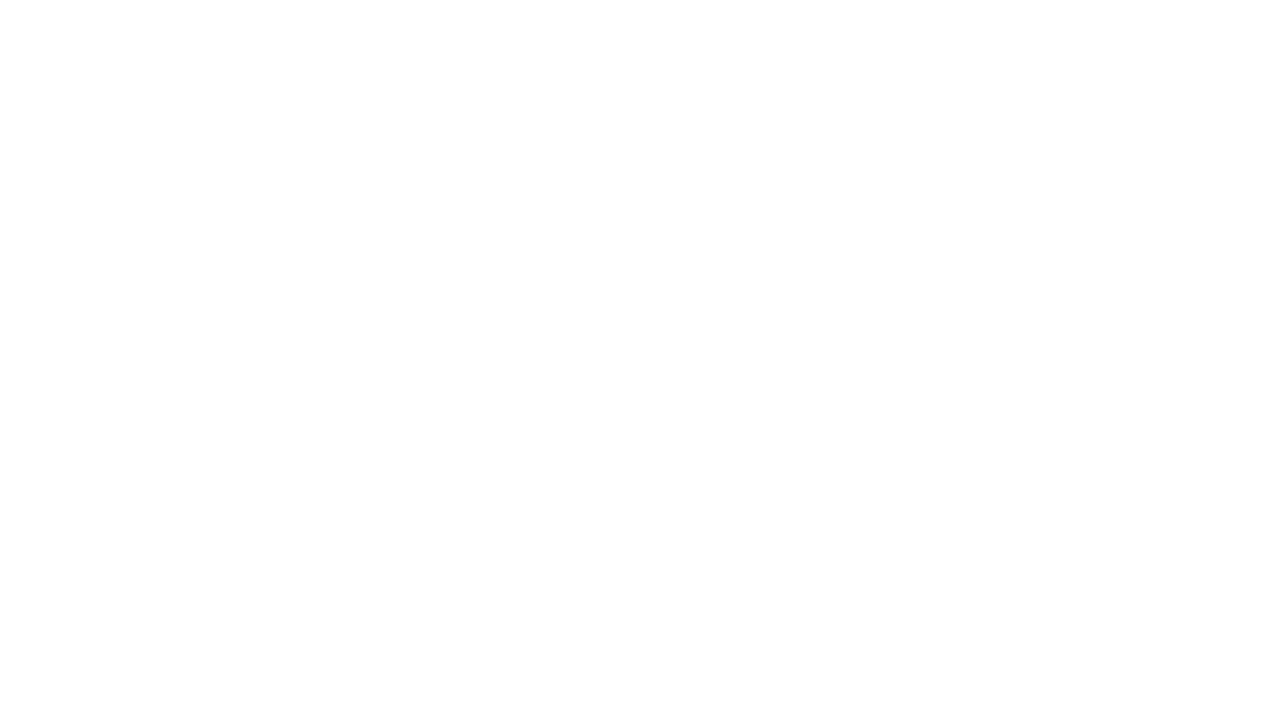

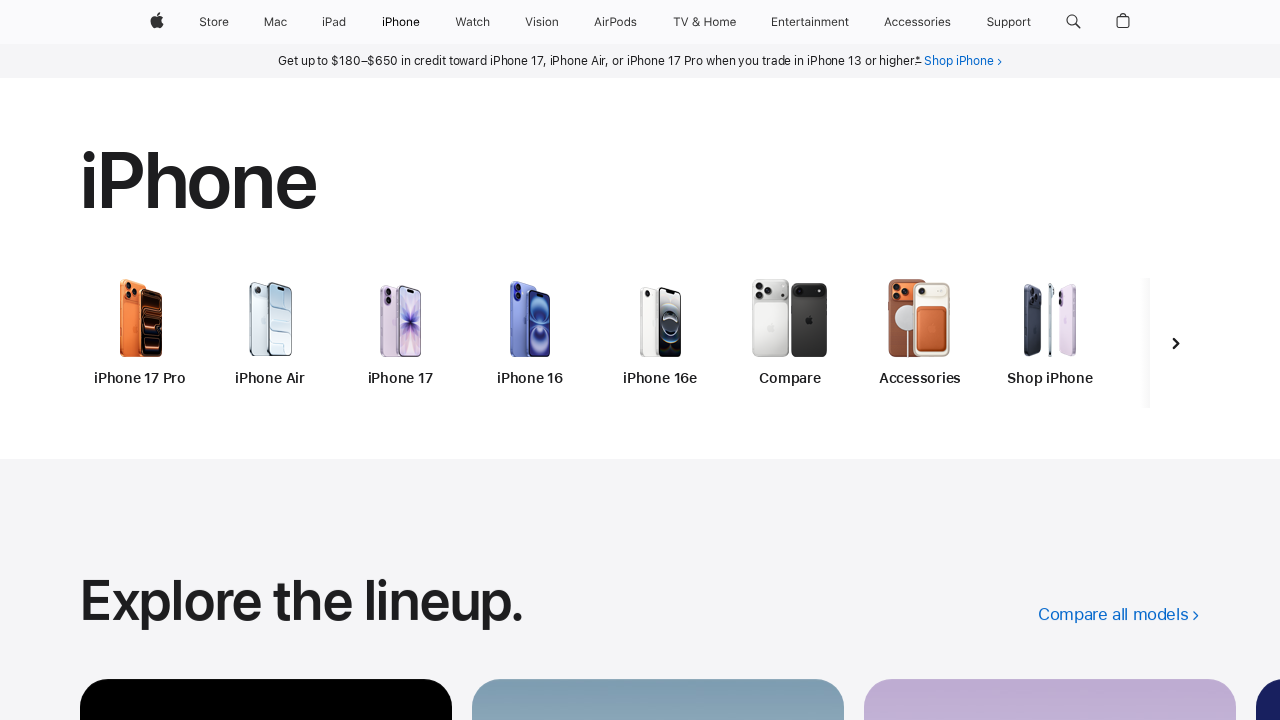